Navigates to the Formula 1 constructors championship standings page and verifies that the results table with team data is displayed

Starting URL: https://www.formula1.com/en/results/2025/team

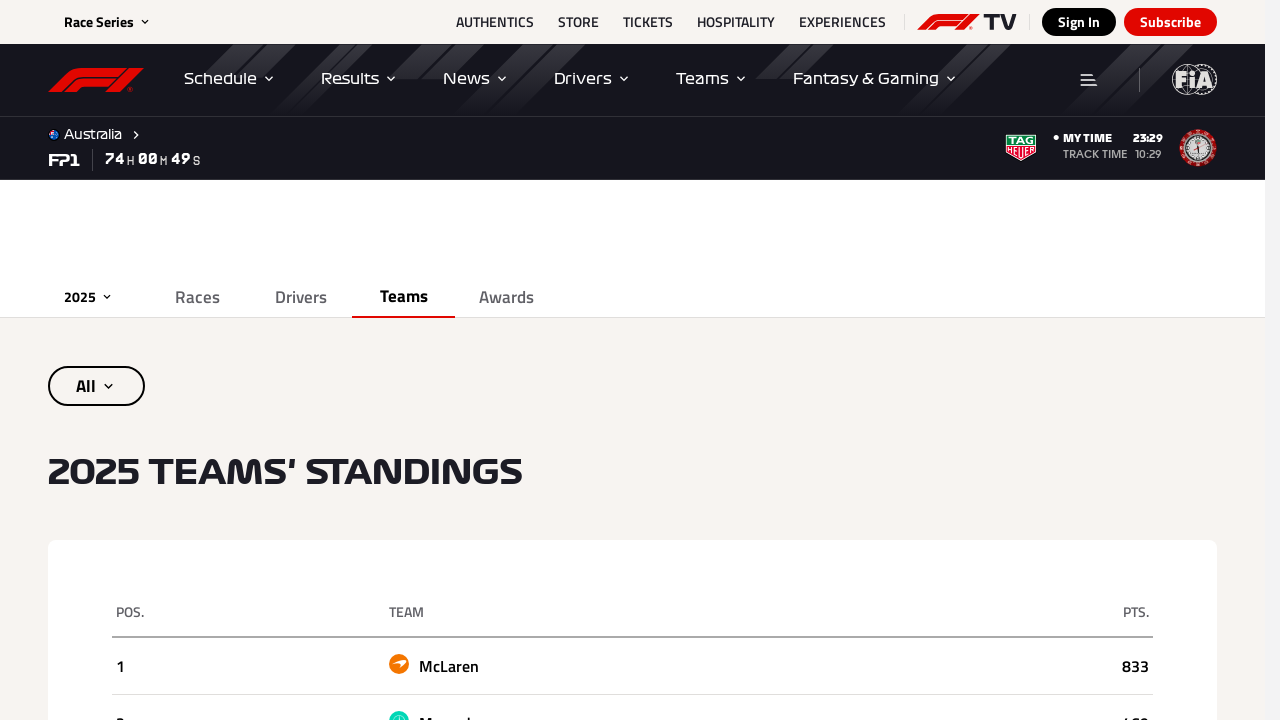

Navigated to Formula 1 constructors championship standings page (2025)
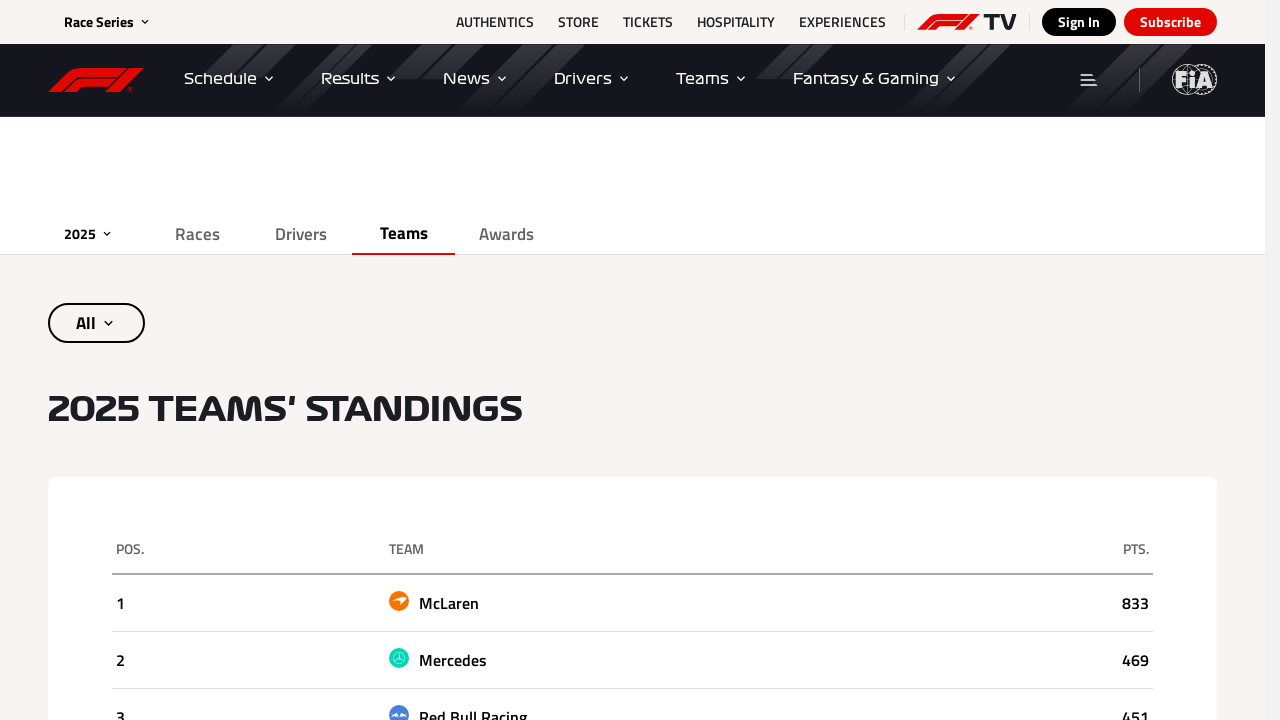

Results table with team data loaded and is visible
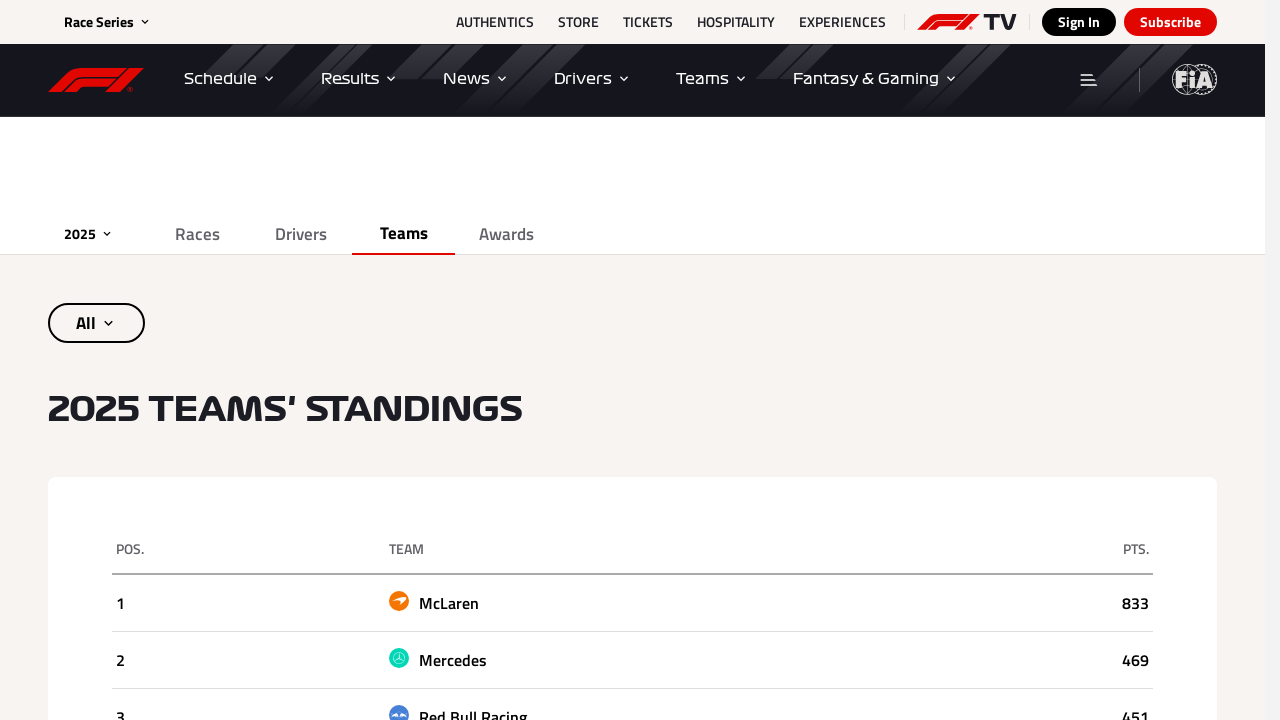

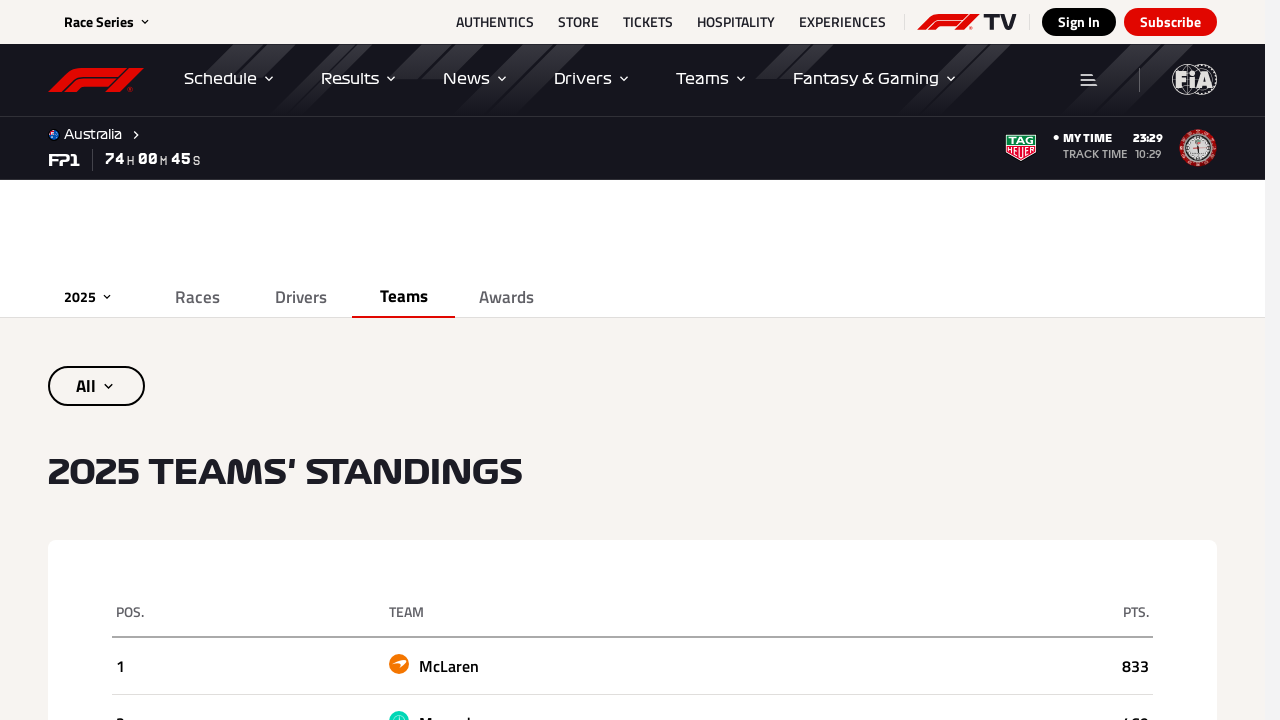